Tests dropdown selection by selecting multiple options from a multi-select field and identifying the first selected option

Starting URL: http://omayo.blogspot.com

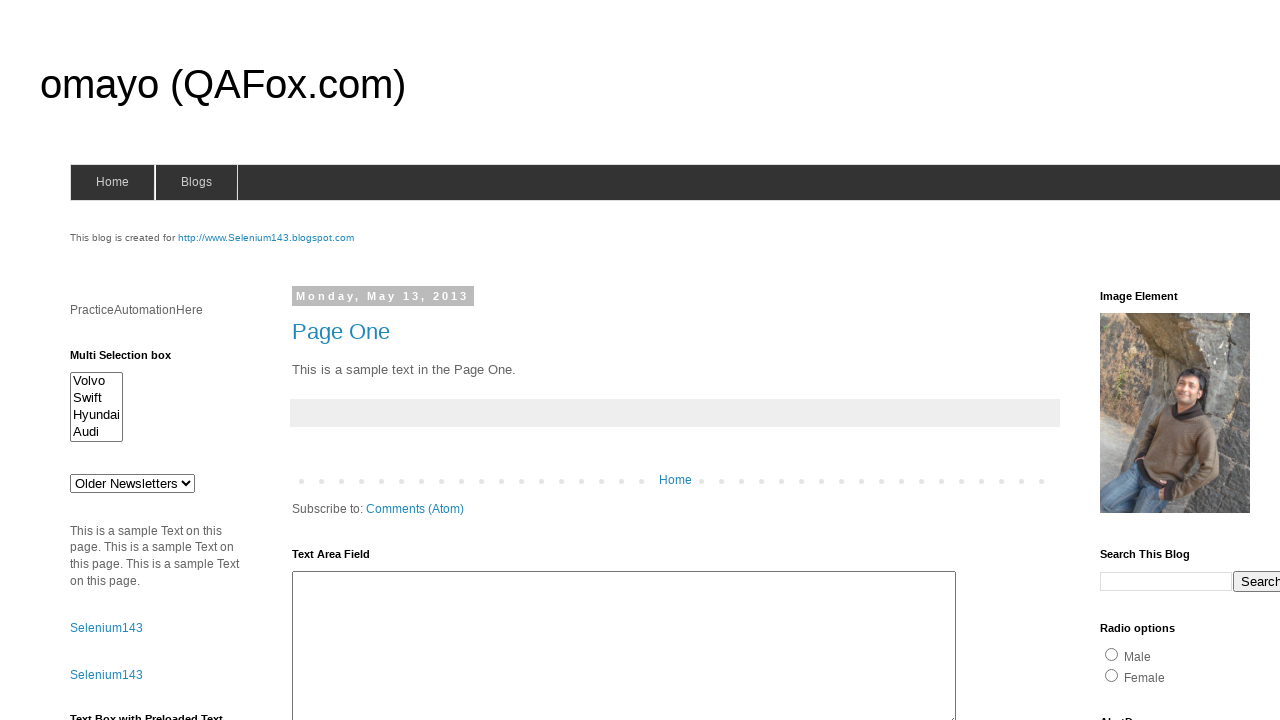

Multi-select dropdown #multiselect1 became visible
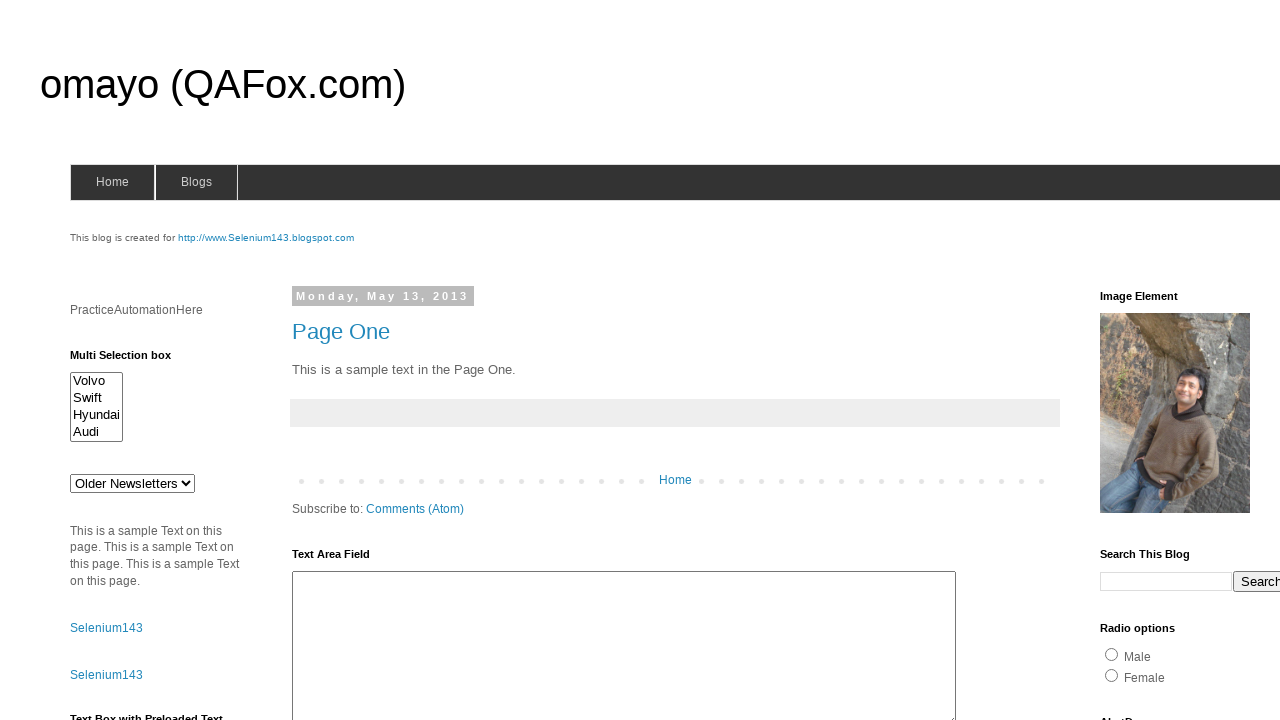

Selected 'Volvo' from multi-select dropdown on #multiselect1
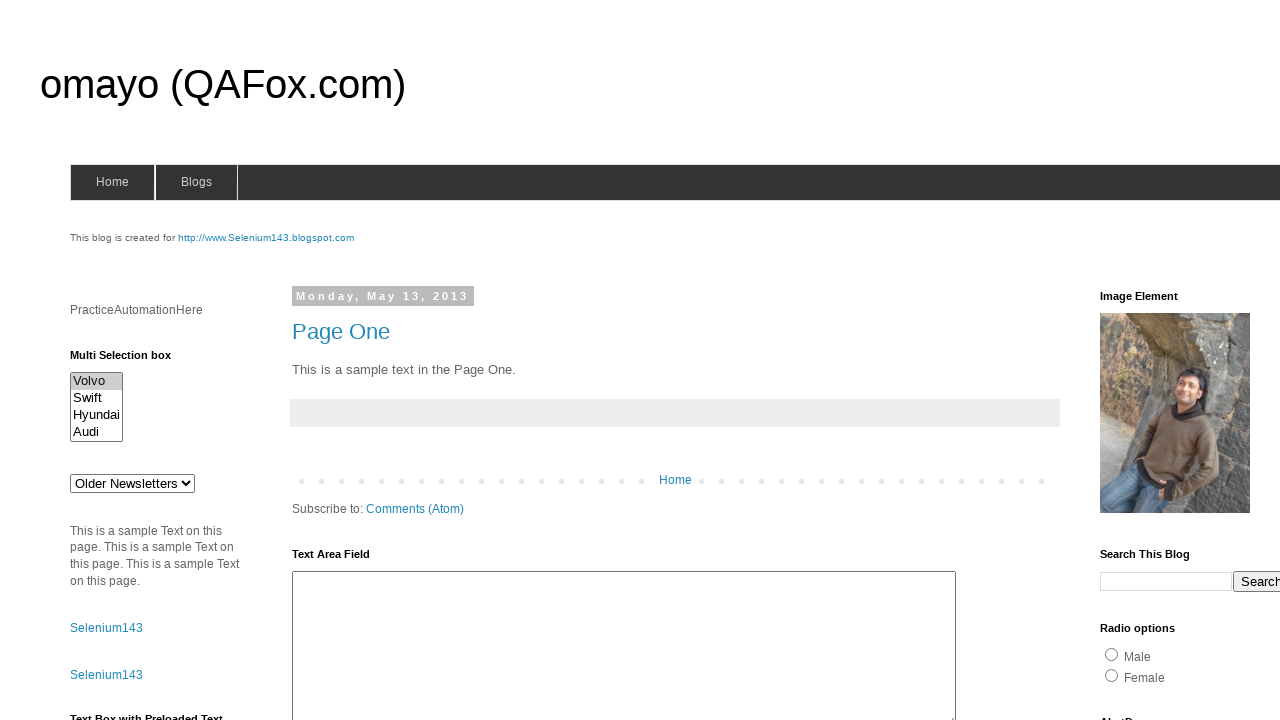

Selected 'Volvo' and 'Hyundai' from multi-select dropdown (identified first selected option) on #multiselect1
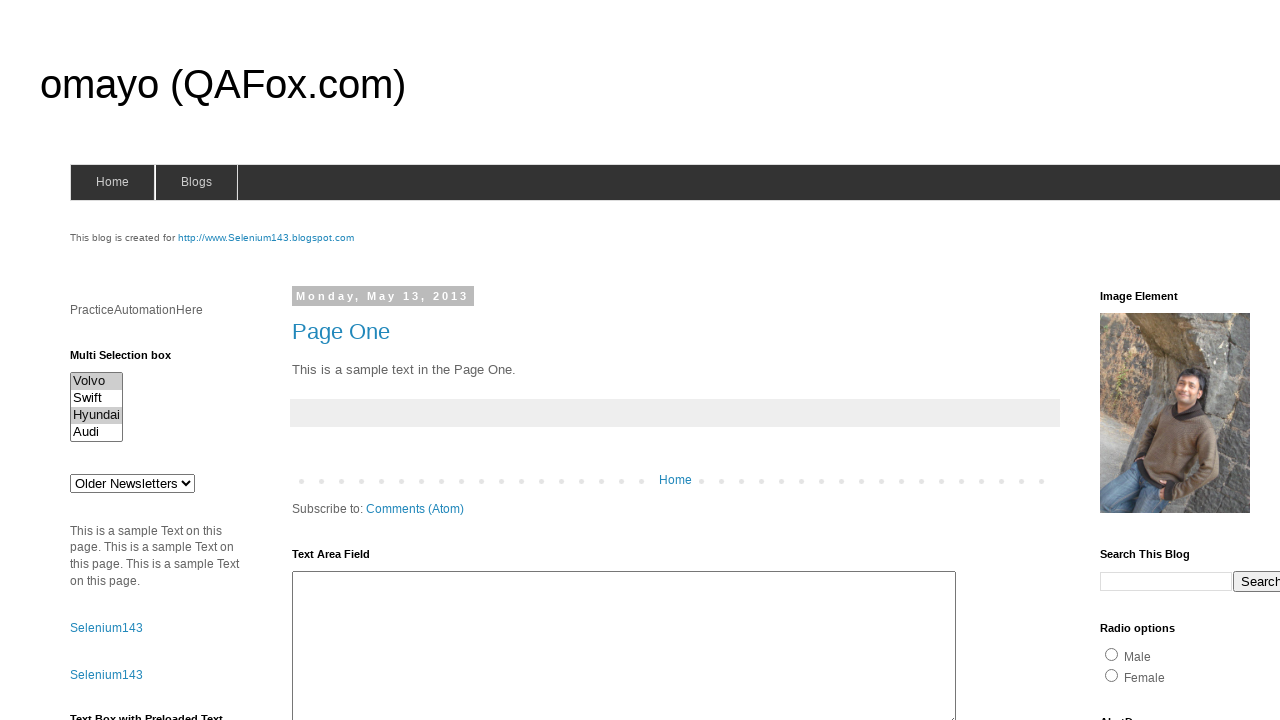

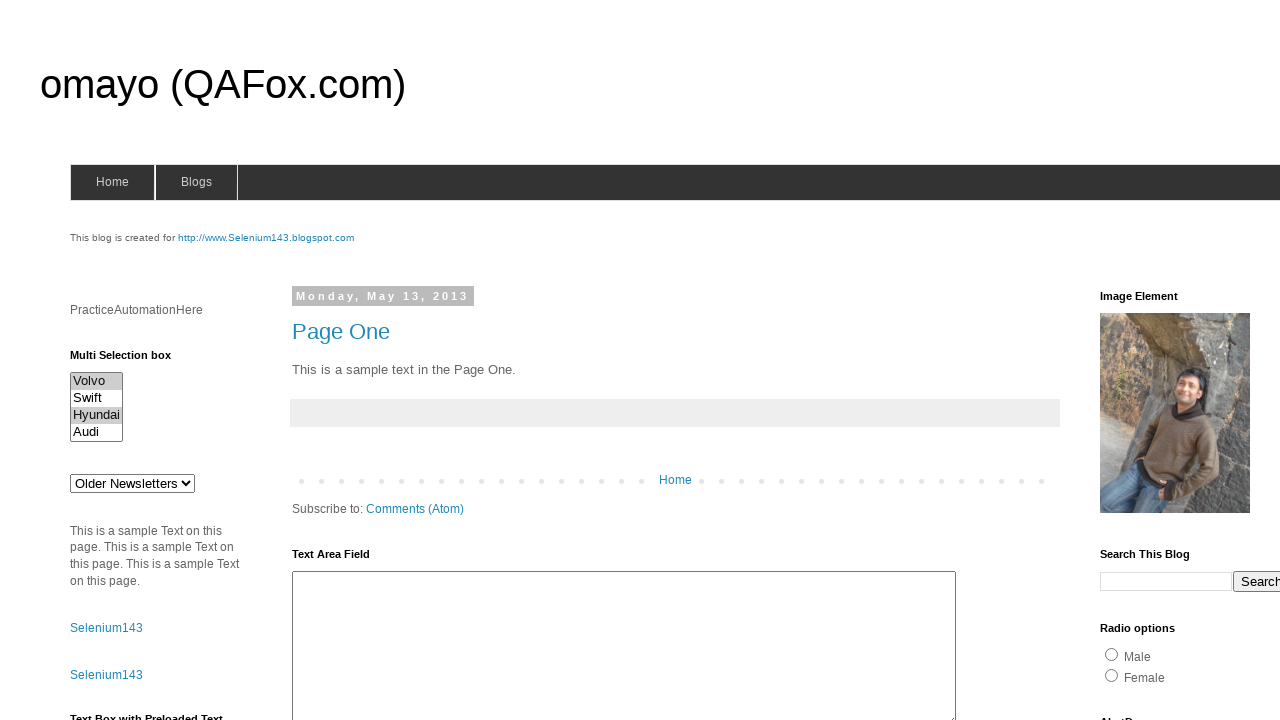